Clicks the letter G link and verifies languages starting with 'G' are displayed

Starting URL: https://www.99-bottles-of-beer.net/abc.html

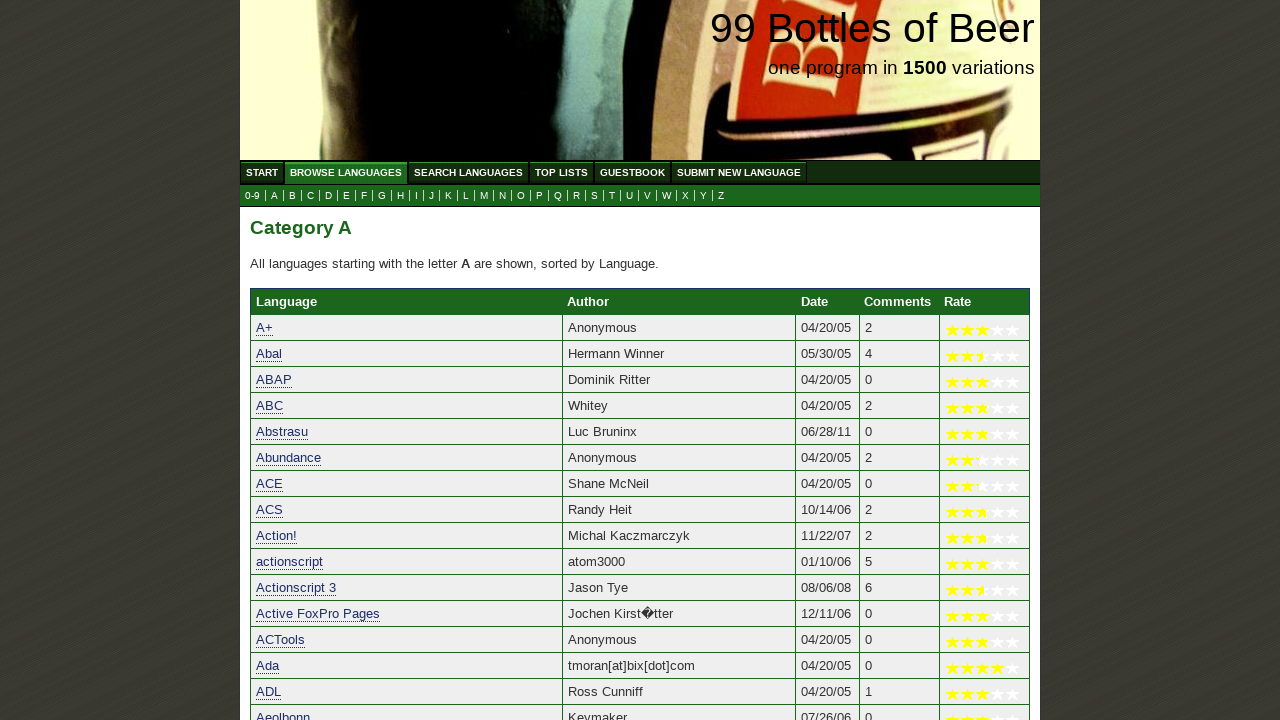

Clicked the letter G link at (382, 196) on xpath=//a[@href='g.html']
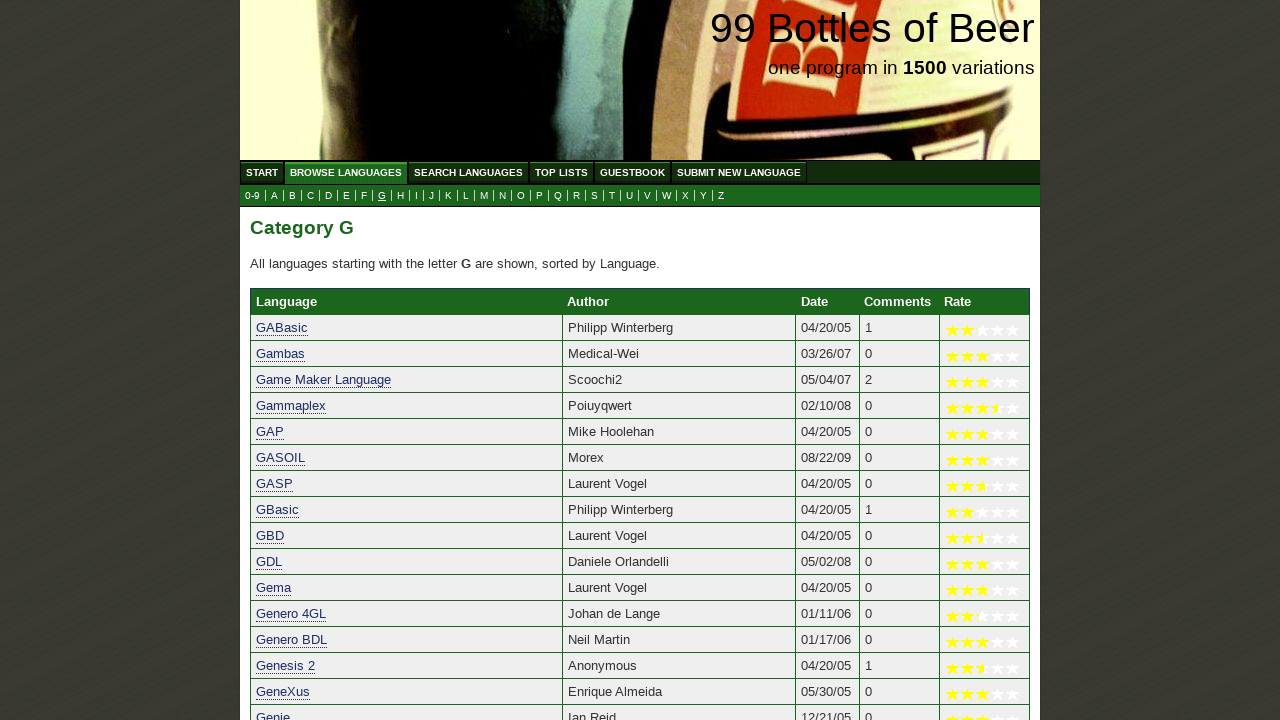

Languages starting with G loaded in results table
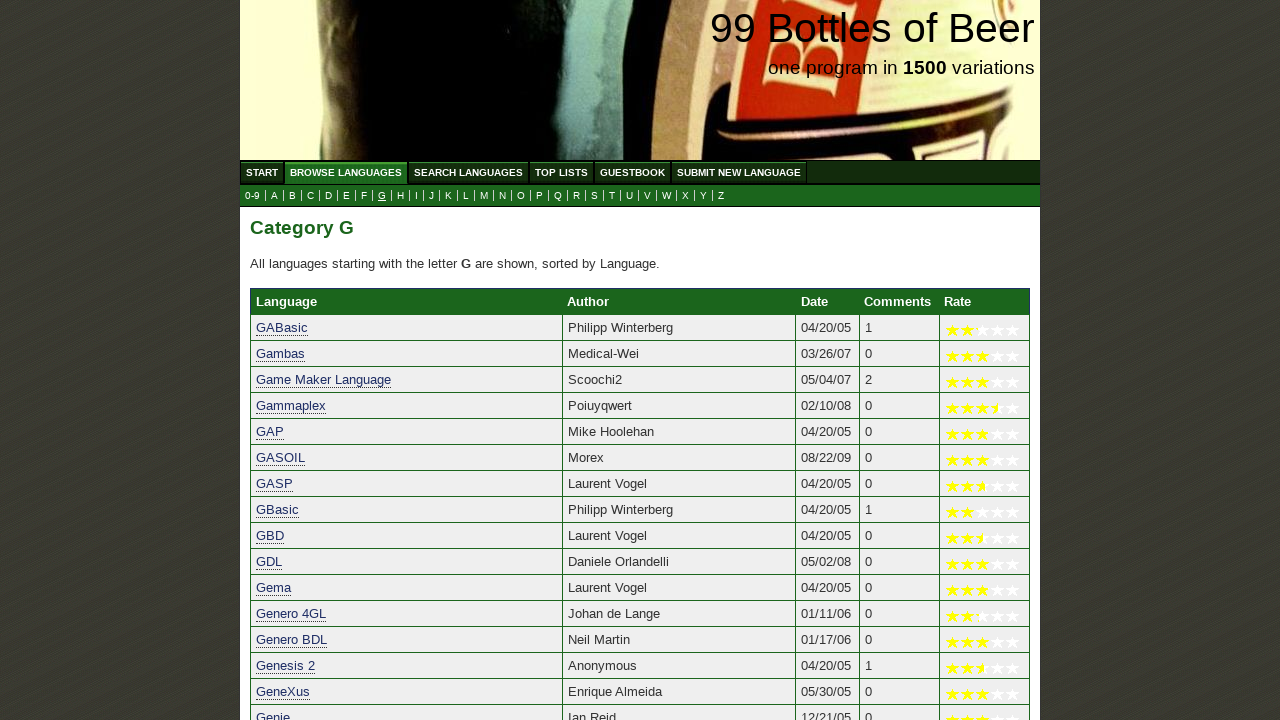

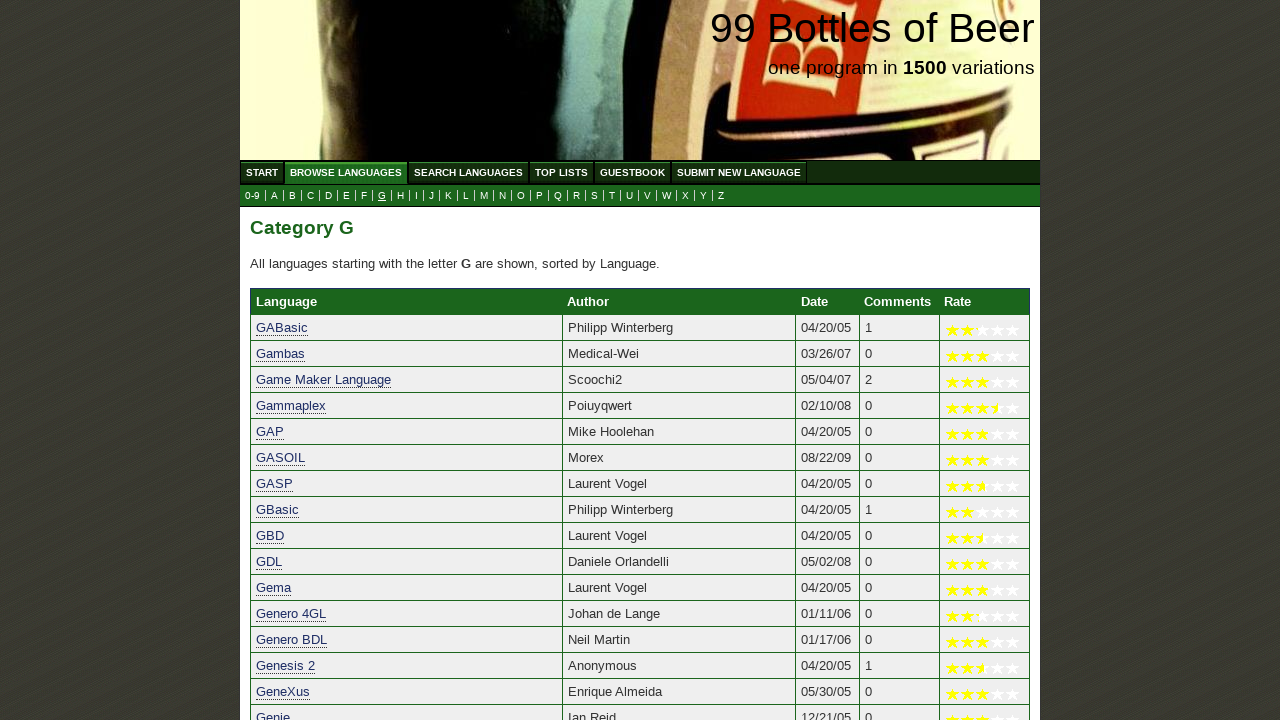